Tests the add/remove elements functionality by clicking the Add Element button 10 times to create 10 Delete buttons, then clicking all Delete buttons to remove them, verifying the count at each step.

Starting URL: https://the-internet.herokuapp.com/add_remove_elements/

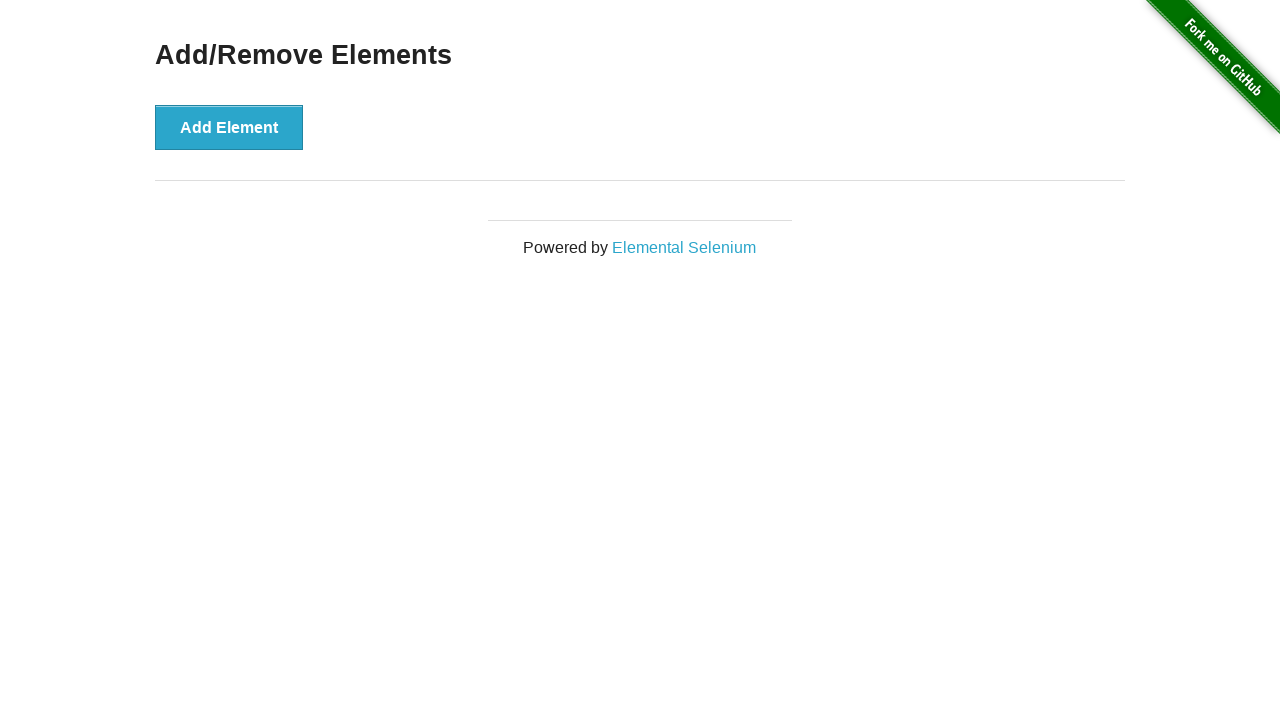

Clicked Add Element button (iteration 1/10) at (229, 127) on xpath=//*[text()='Add Element']
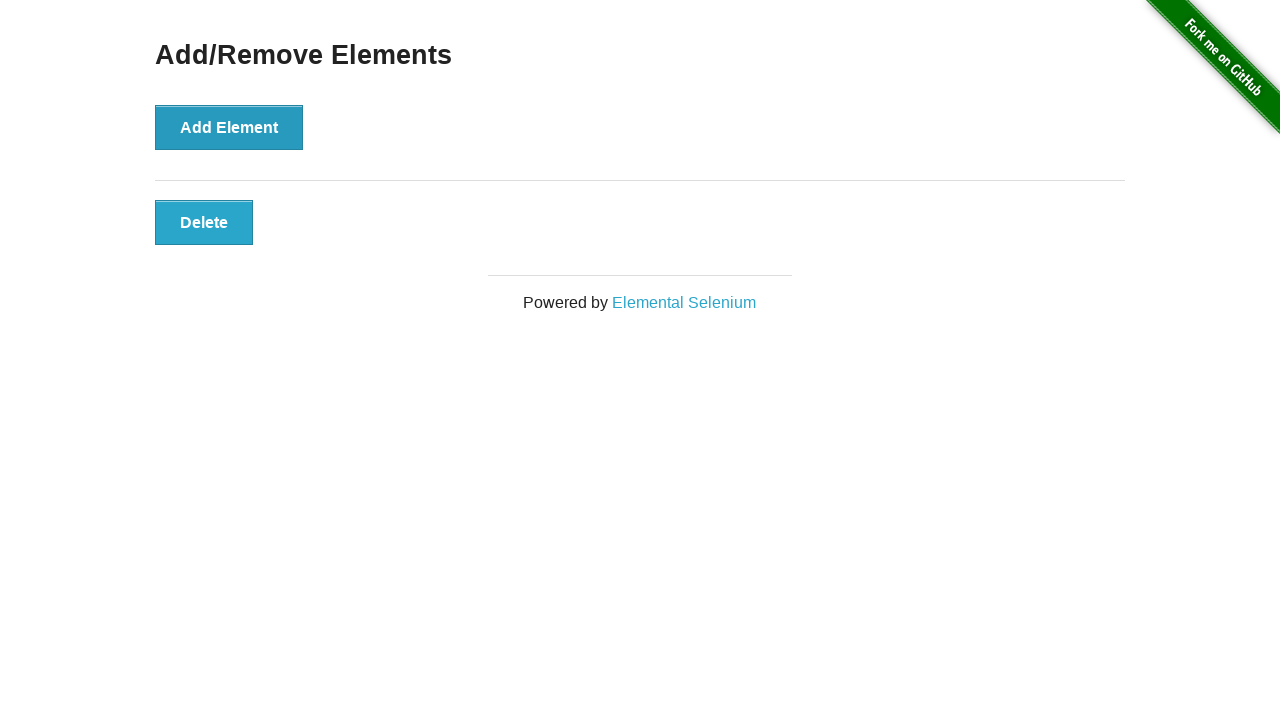

Clicked Add Element button (iteration 2/10) at (229, 127) on xpath=//*[text()='Add Element']
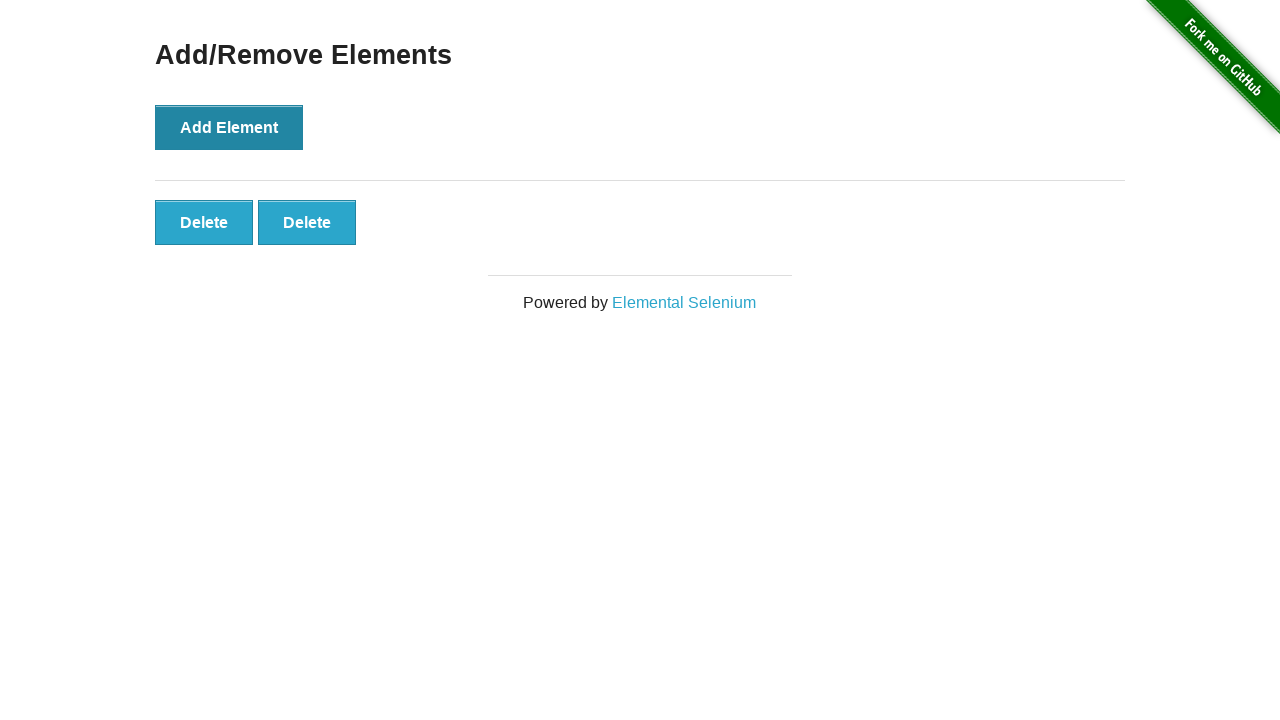

Clicked Add Element button (iteration 3/10) at (229, 127) on xpath=//*[text()='Add Element']
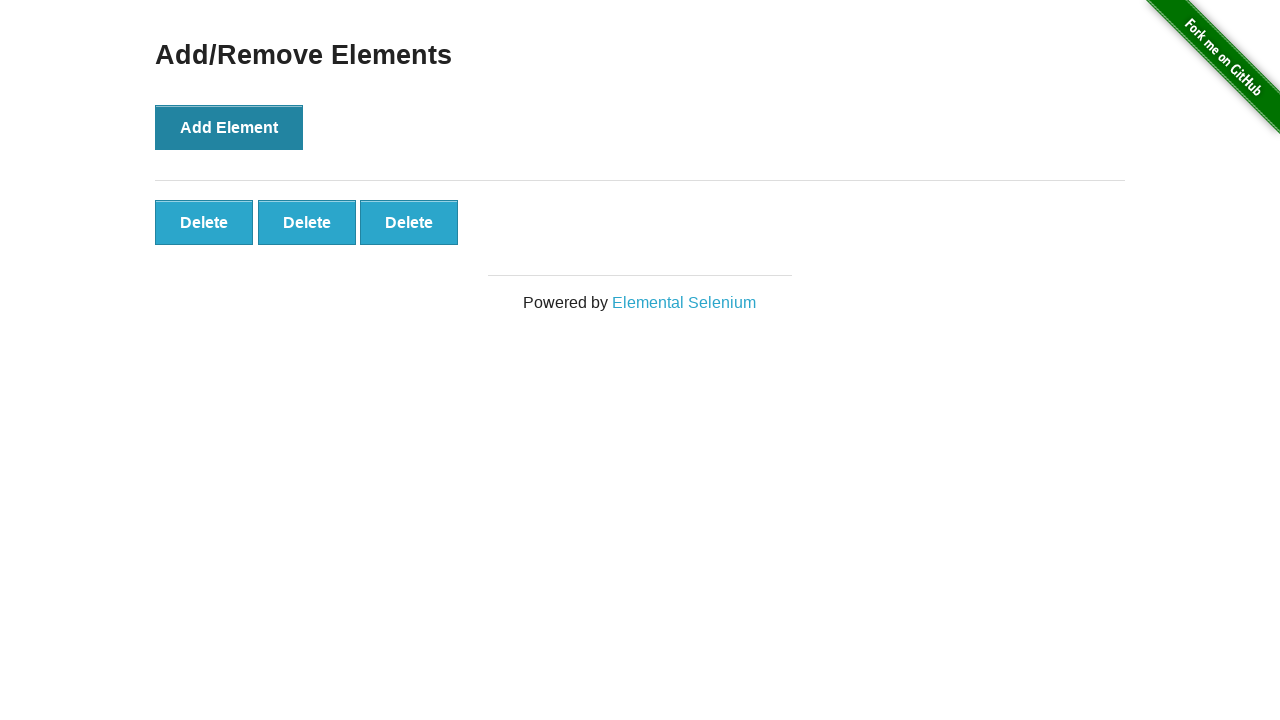

Clicked Add Element button (iteration 4/10) at (229, 127) on xpath=//*[text()='Add Element']
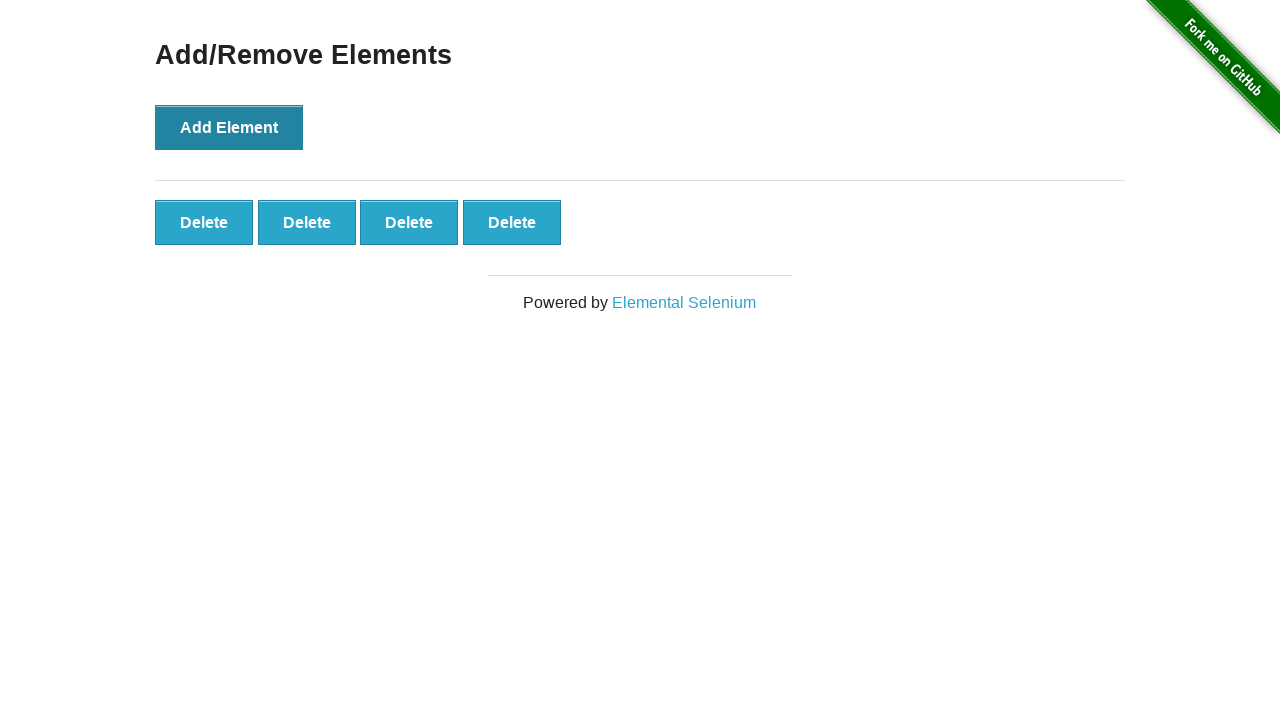

Clicked Add Element button (iteration 5/10) at (229, 127) on xpath=//*[text()='Add Element']
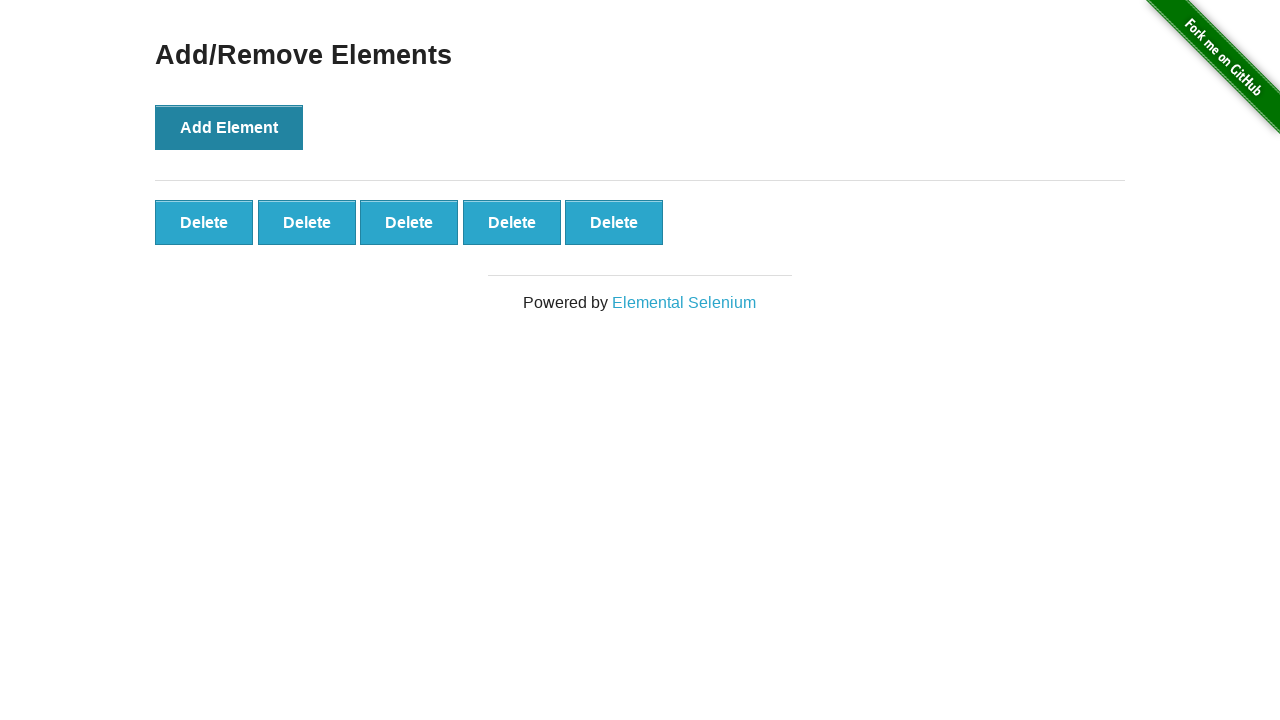

Clicked Add Element button (iteration 6/10) at (229, 127) on xpath=//*[text()='Add Element']
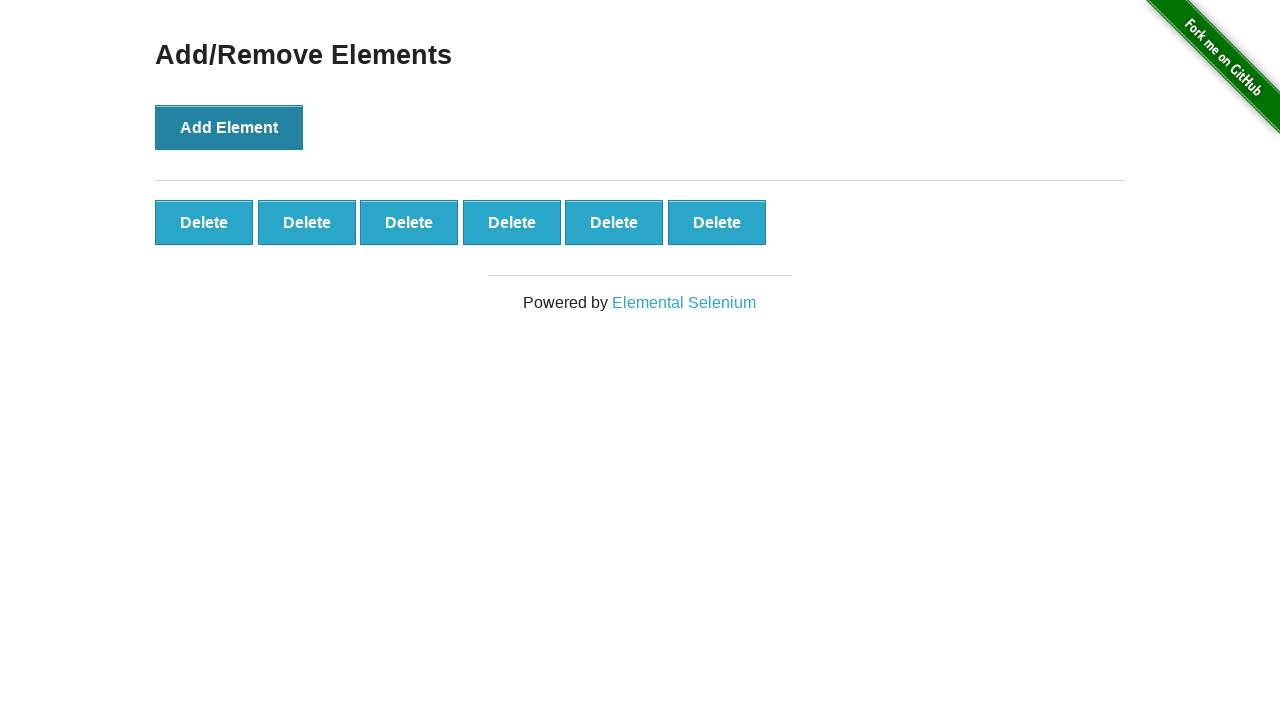

Clicked Add Element button (iteration 7/10) at (229, 127) on xpath=//*[text()='Add Element']
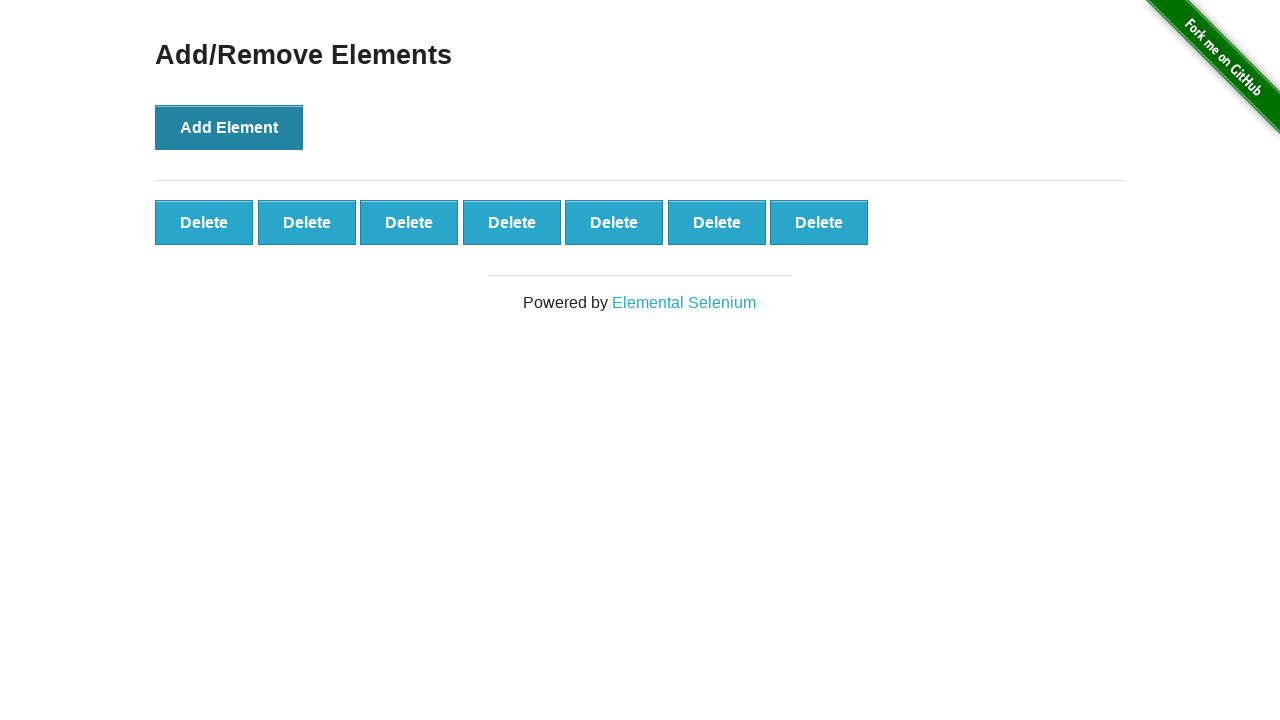

Clicked Add Element button (iteration 8/10) at (229, 127) on xpath=//*[text()='Add Element']
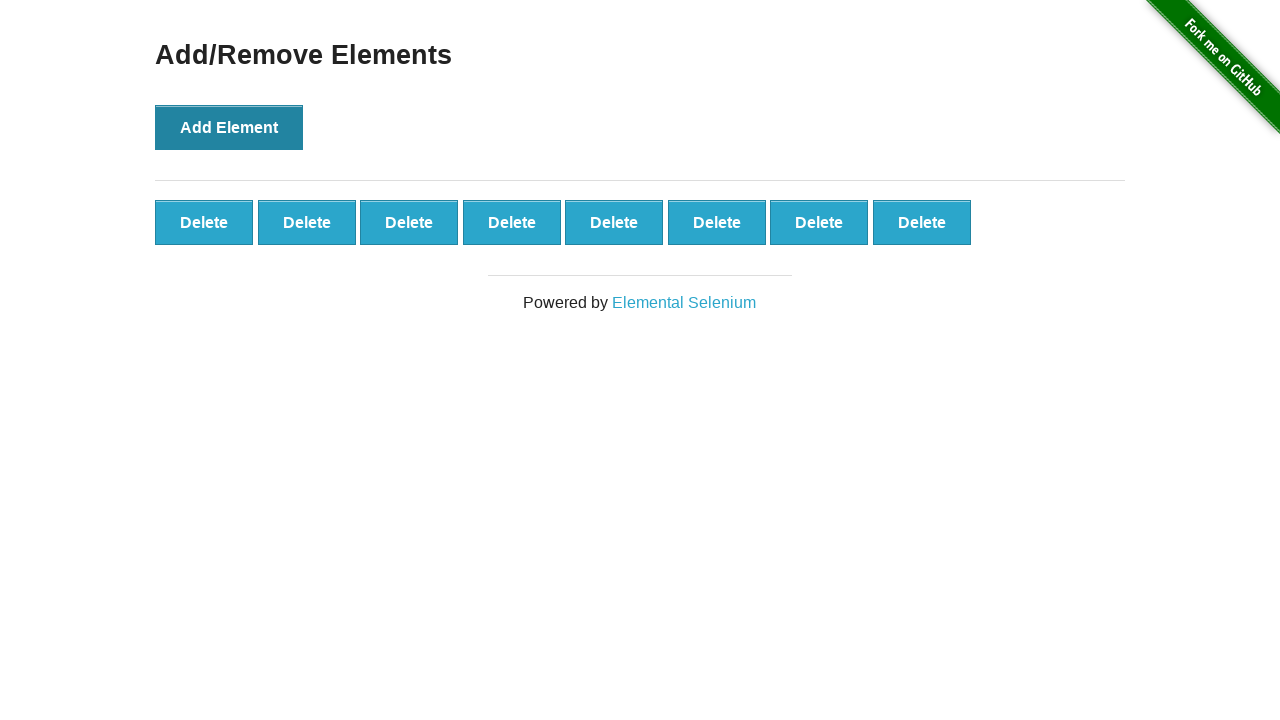

Clicked Add Element button (iteration 9/10) at (229, 127) on xpath=//*[text()='Add Element']
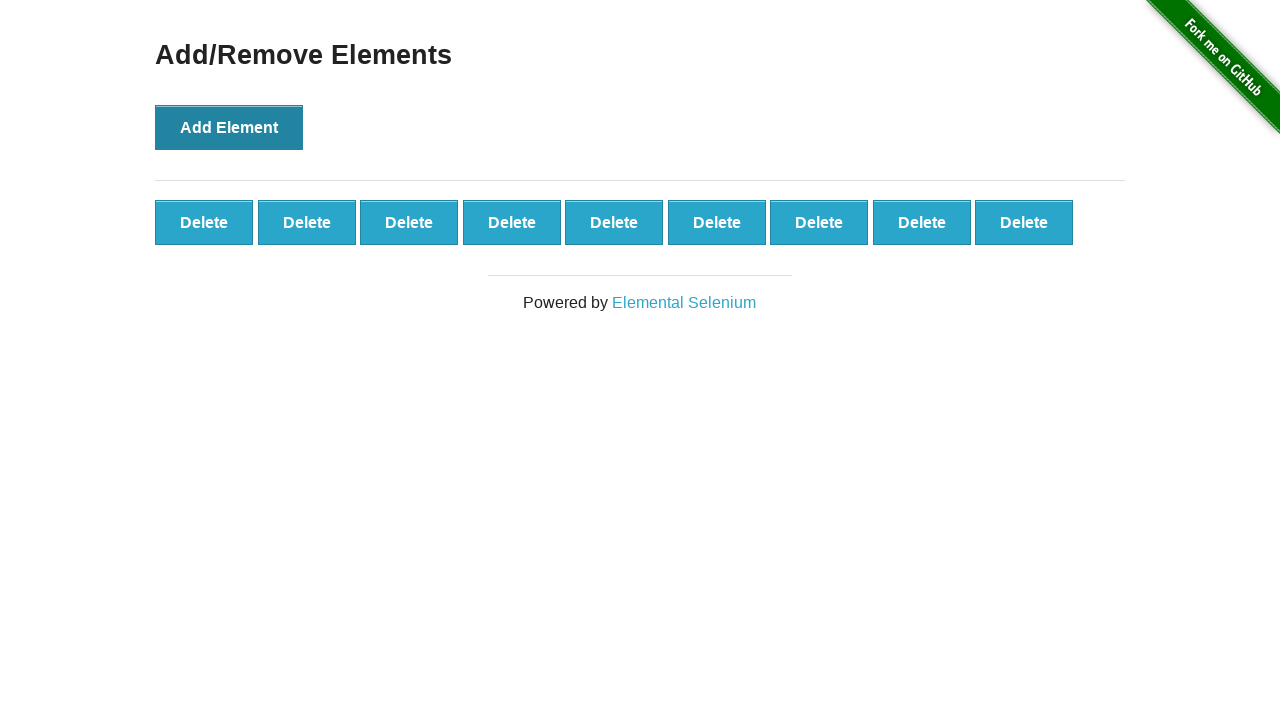

Clicked Add Element button (iteration 10/10) at (229, 127) on xpath=//*[text()='Add Element']
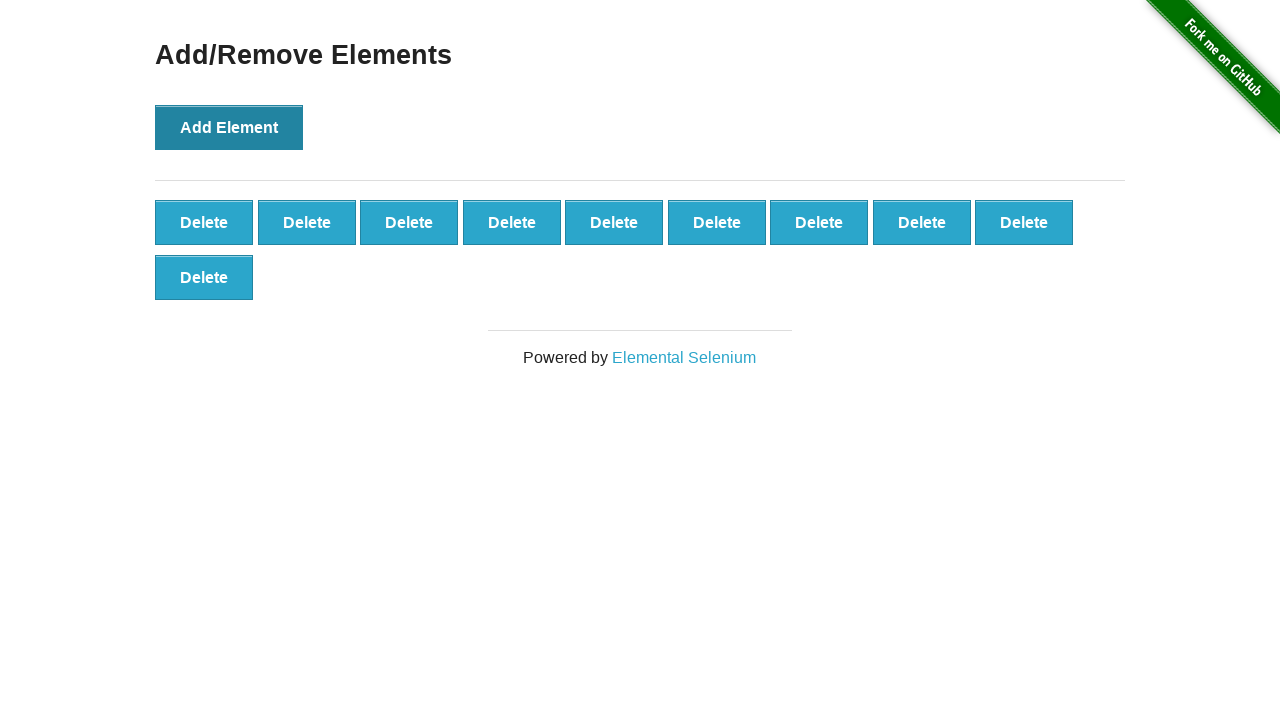

Verified 10 Delete buttons were created
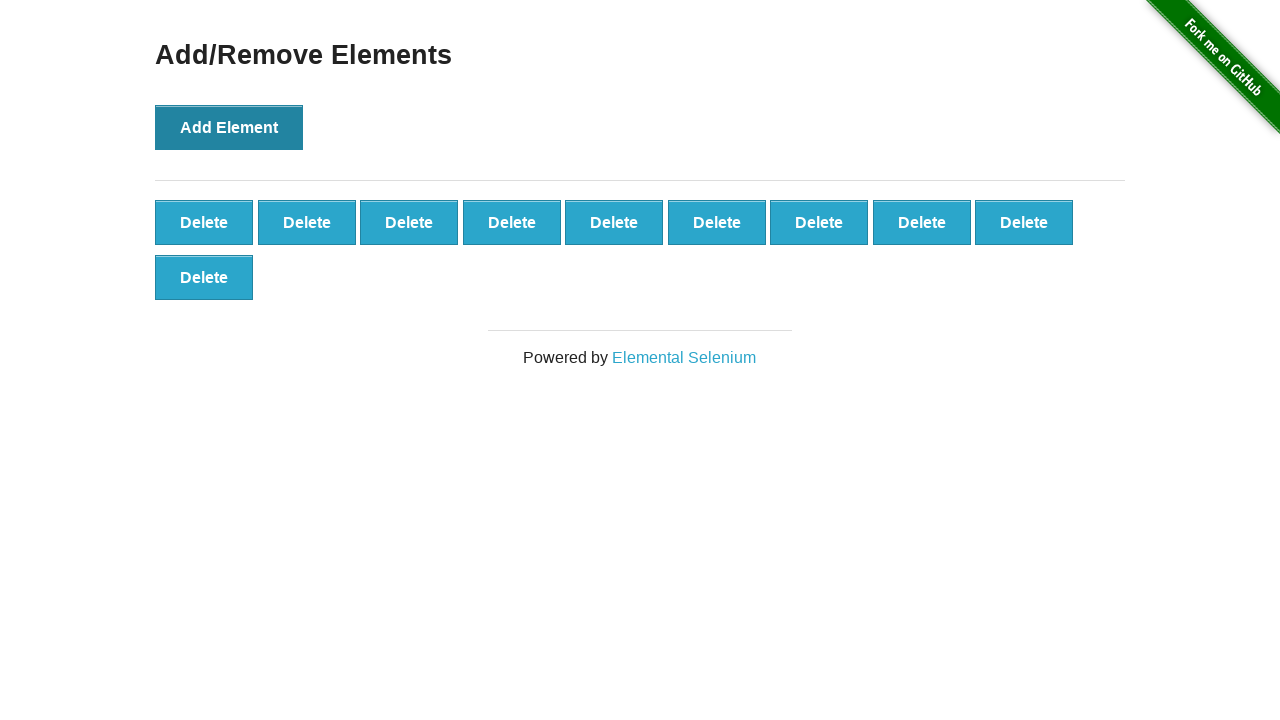

Clicked Delete button (iteration 1/10) at (204, 222) on xpath=//*[text()='Delete'] >> nth=0
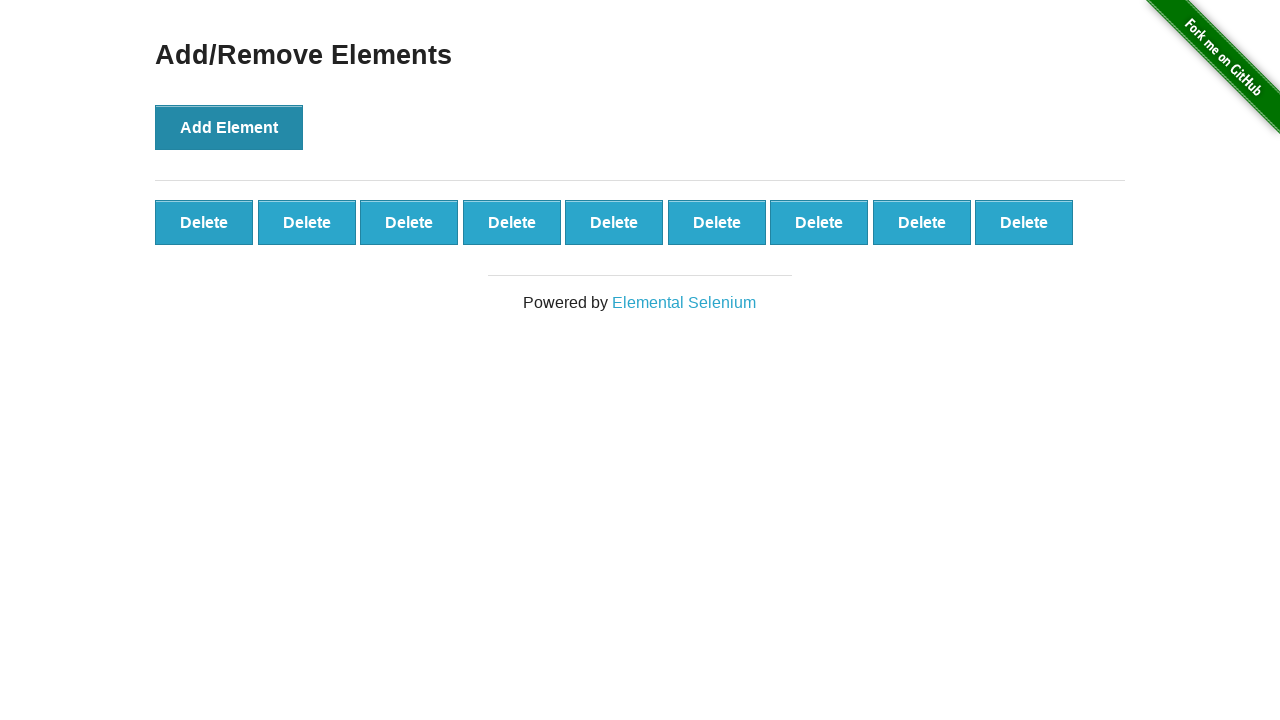

Clicked Delete button (iteration 2/10) at (204, 222) on xpath=//*[text()='Delete'] >> nth=0
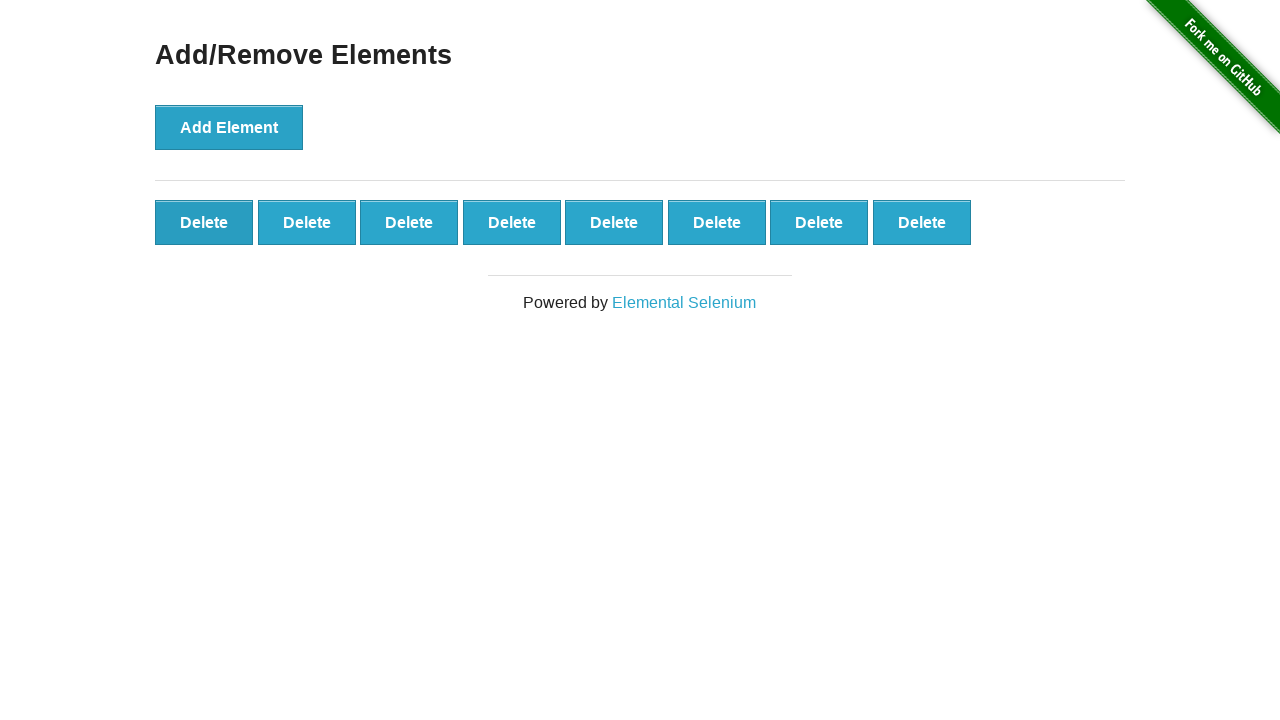

Clicked Delete button (iteration 3/10) at (204, 222) on xpath=//*[text()='Delete'] >> nth=0
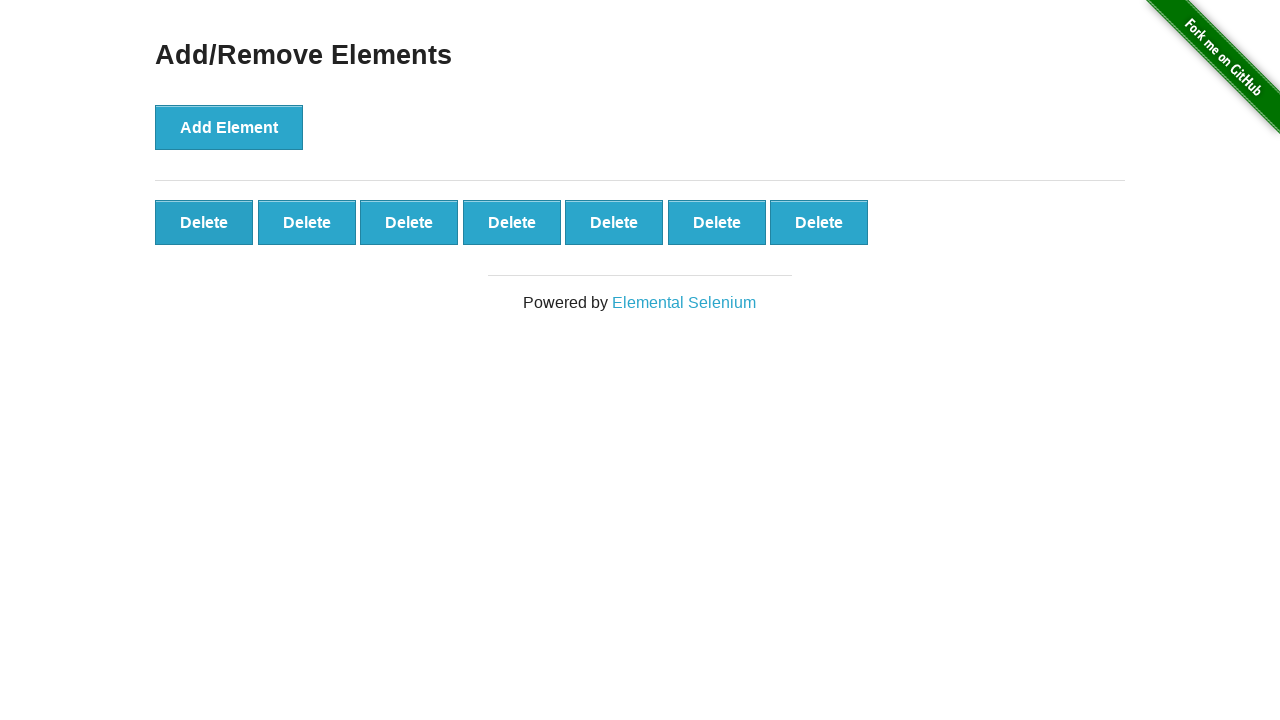

Clicked Delete button (iteration 4/10) at (204, 222) on xpath=//*[text()='Delete'] >> nth=0
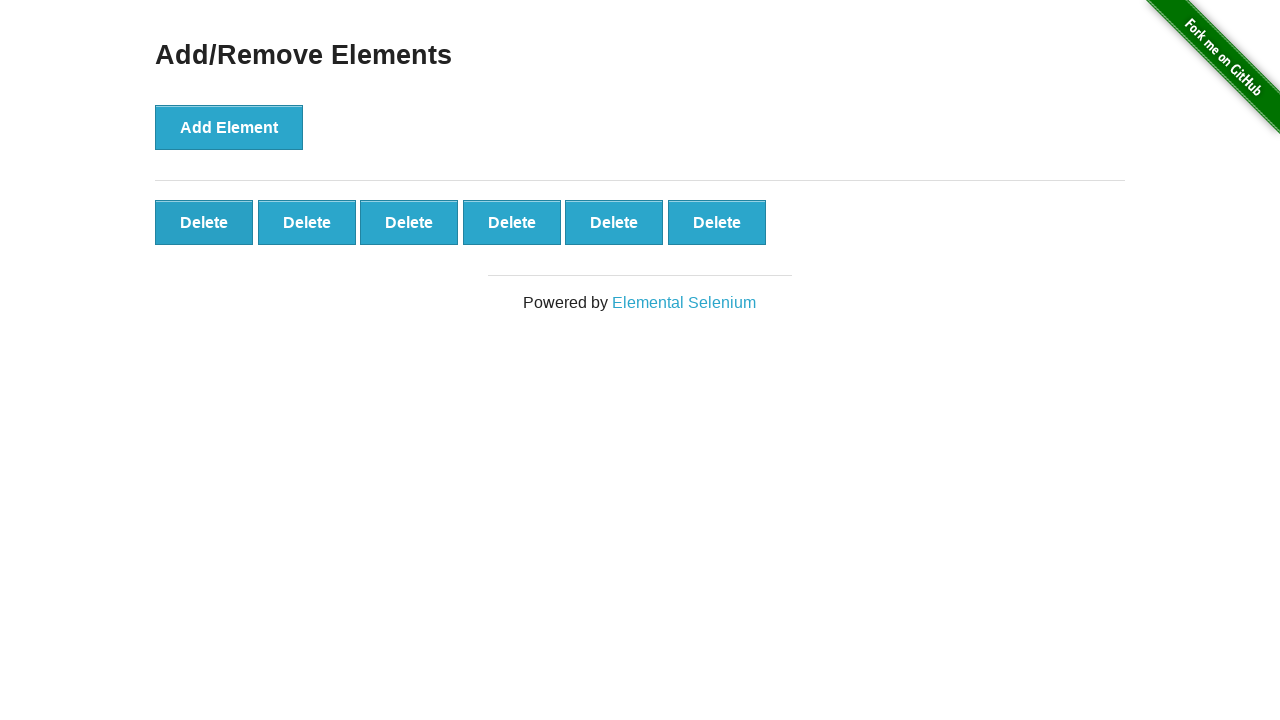

Clicked Delete button (iteration 5/10) at (204, 222) on xpath=//*[text()='Delete'] >> nth=0
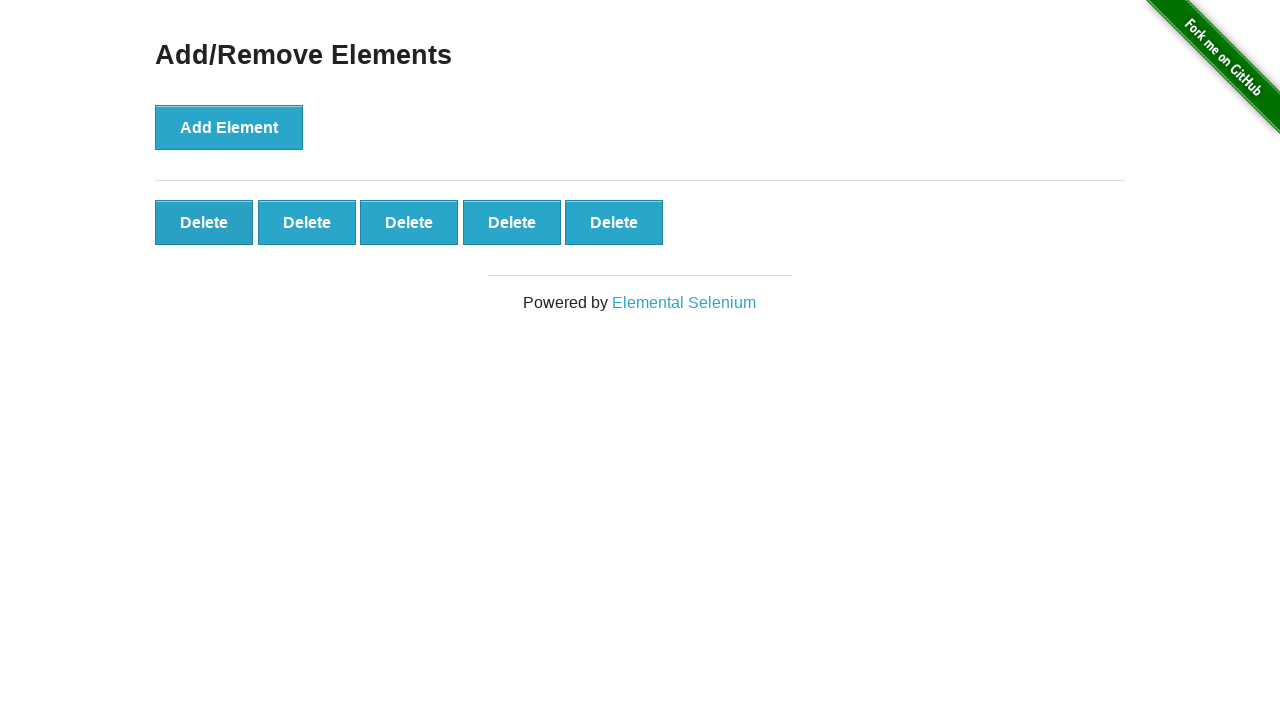

Clicked Delete button (iteration 6/10) at (204, 222) on xpath=//*[text()='Delete'] >> nth=0
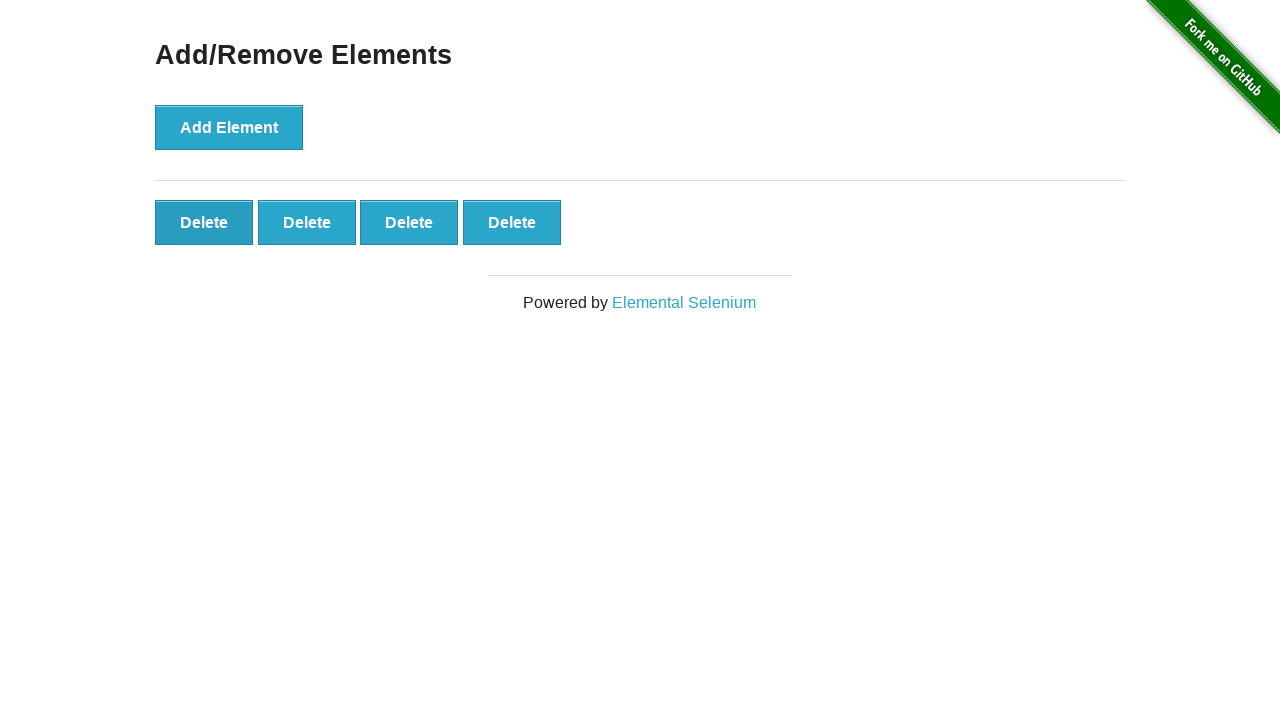

Clicked Delete button (iteration 7/10) at (204, 222) on xpath=//*[text()='Delete'] >> nth=0
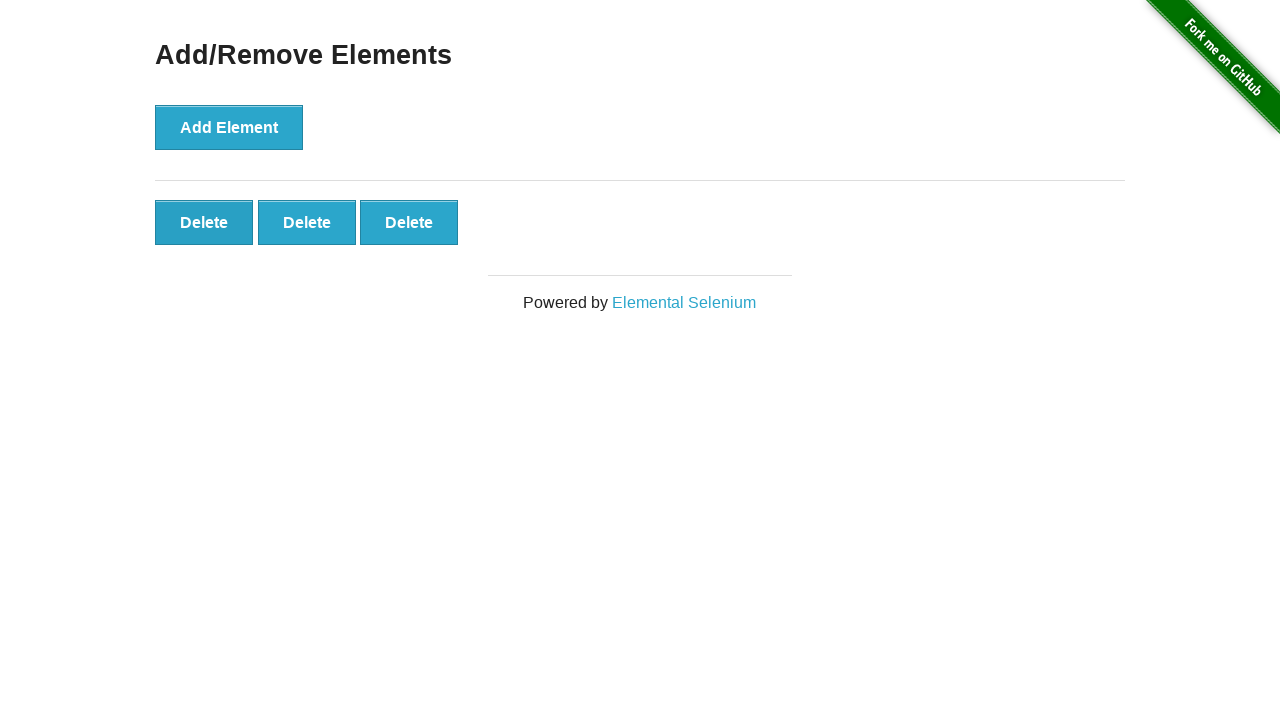

Clicked Delete button (iteration 8/10) at (204, 222) on xpath=//*[text()='Delete'] >> nth=0
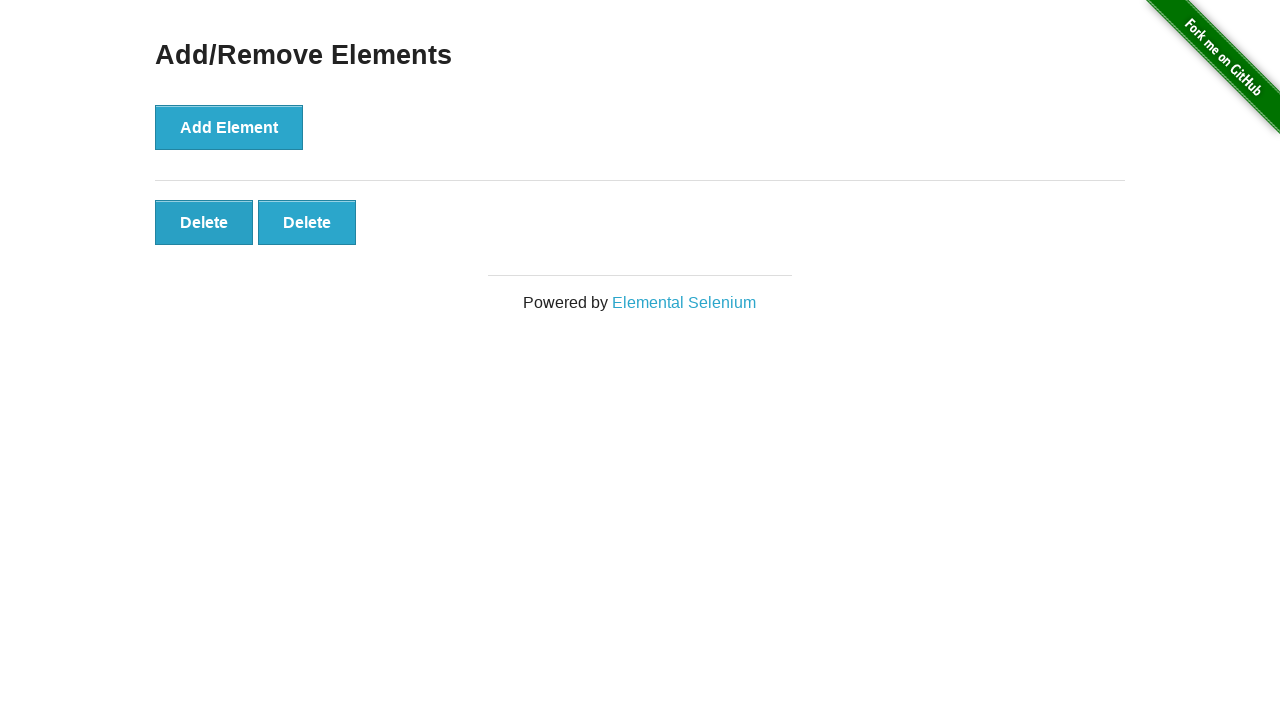

Clicked Delete button (iteration 9/10) at (204, 222) on xpath=//*[text()='Delete'] >> nth=0
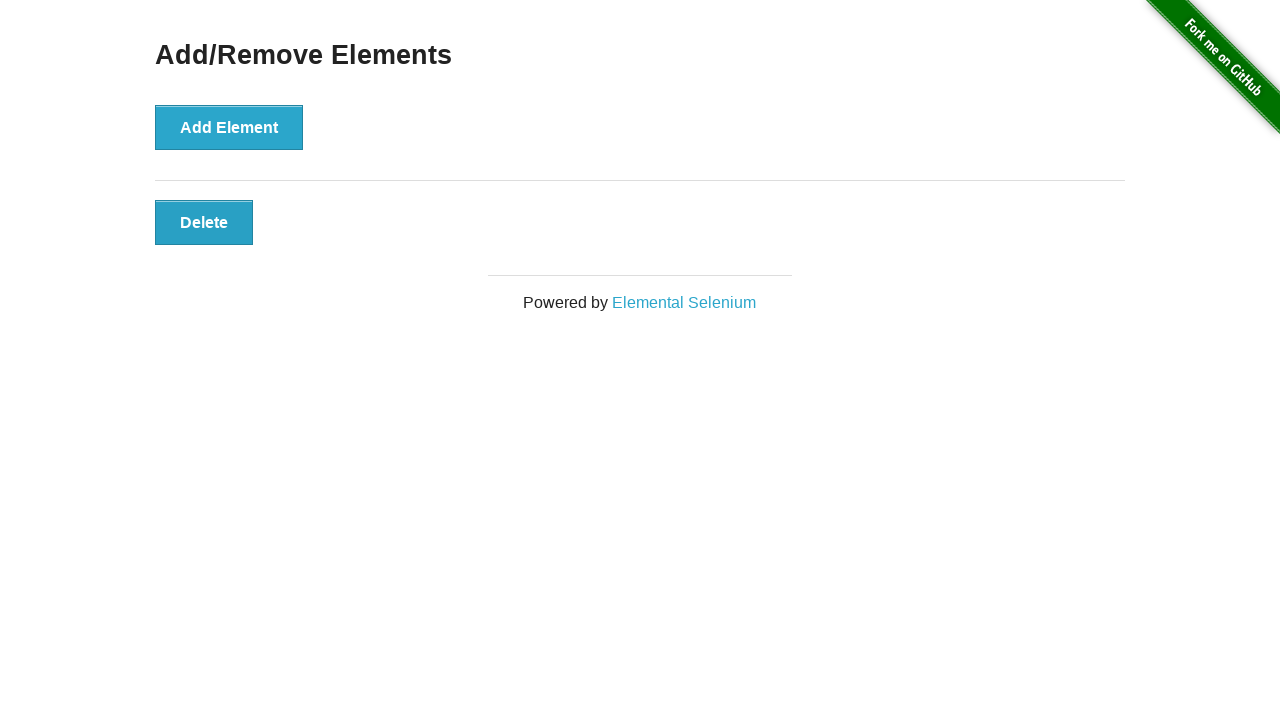

Clicked Delete button (iteration 10/10) at (204, 222) on xpath=//*[text()='Delete'] >> nth=0
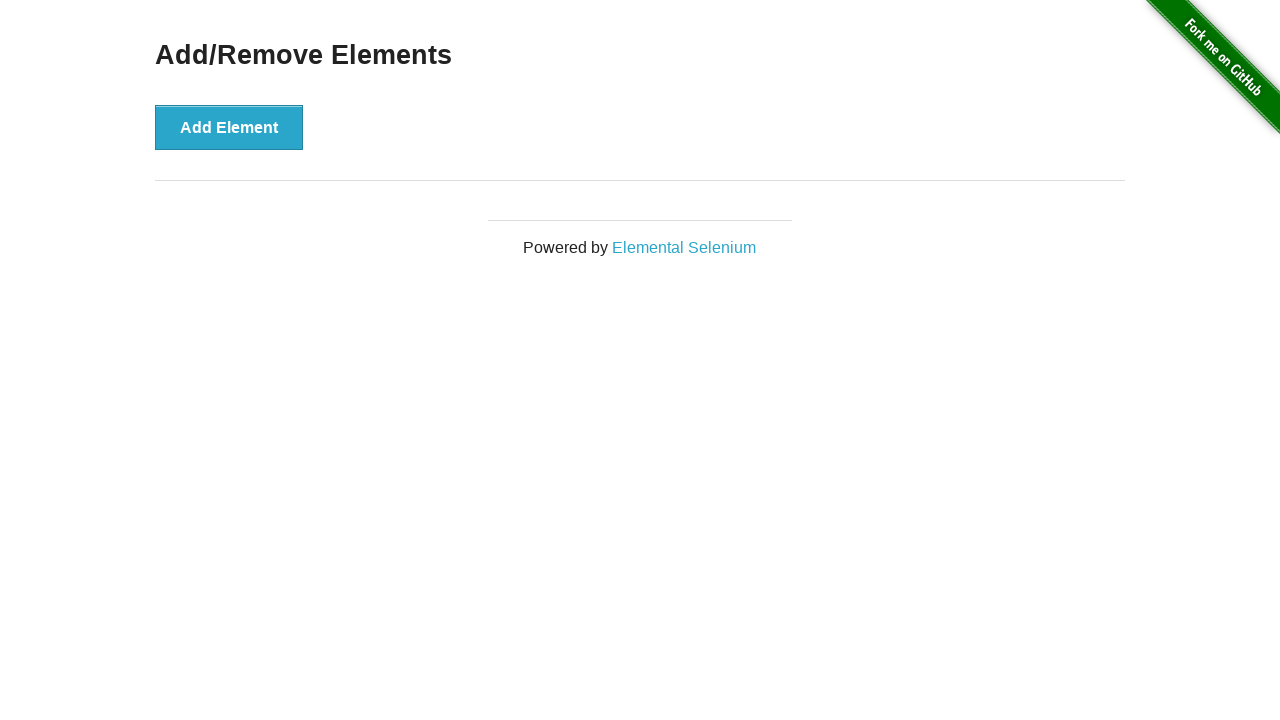

Waited 500ms for DOM update
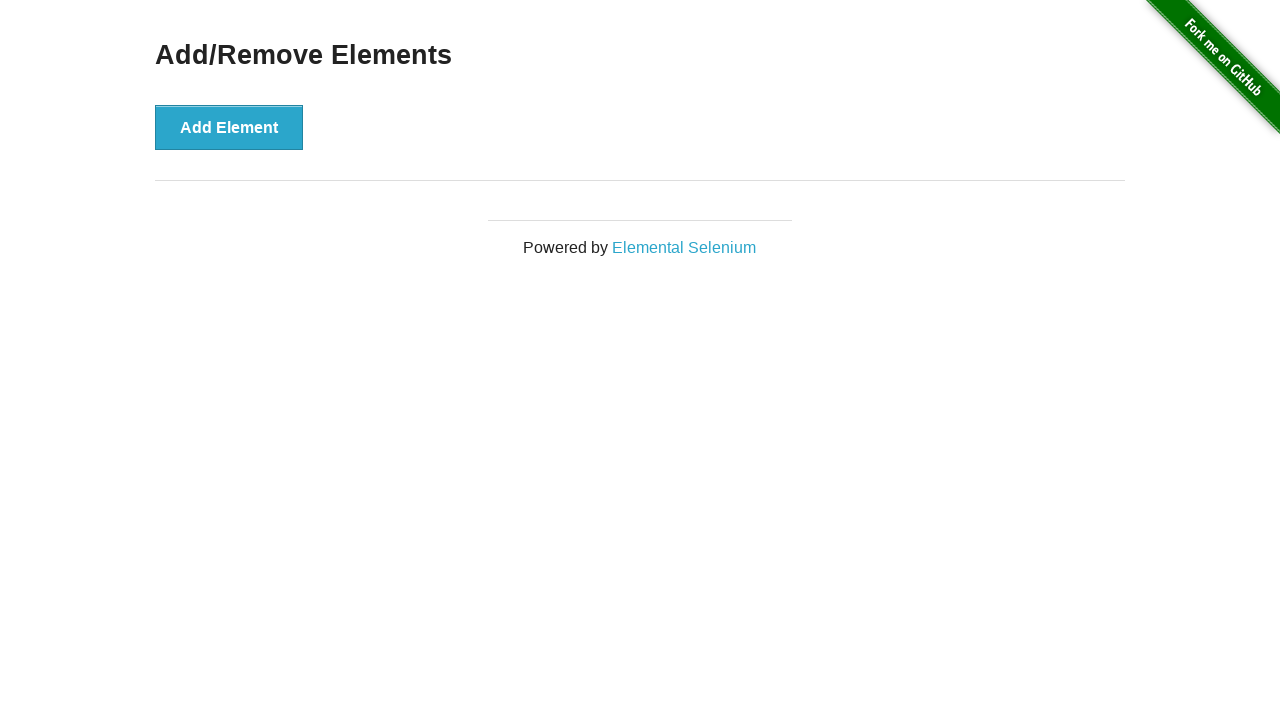

Verified all Delete buttons have been removed
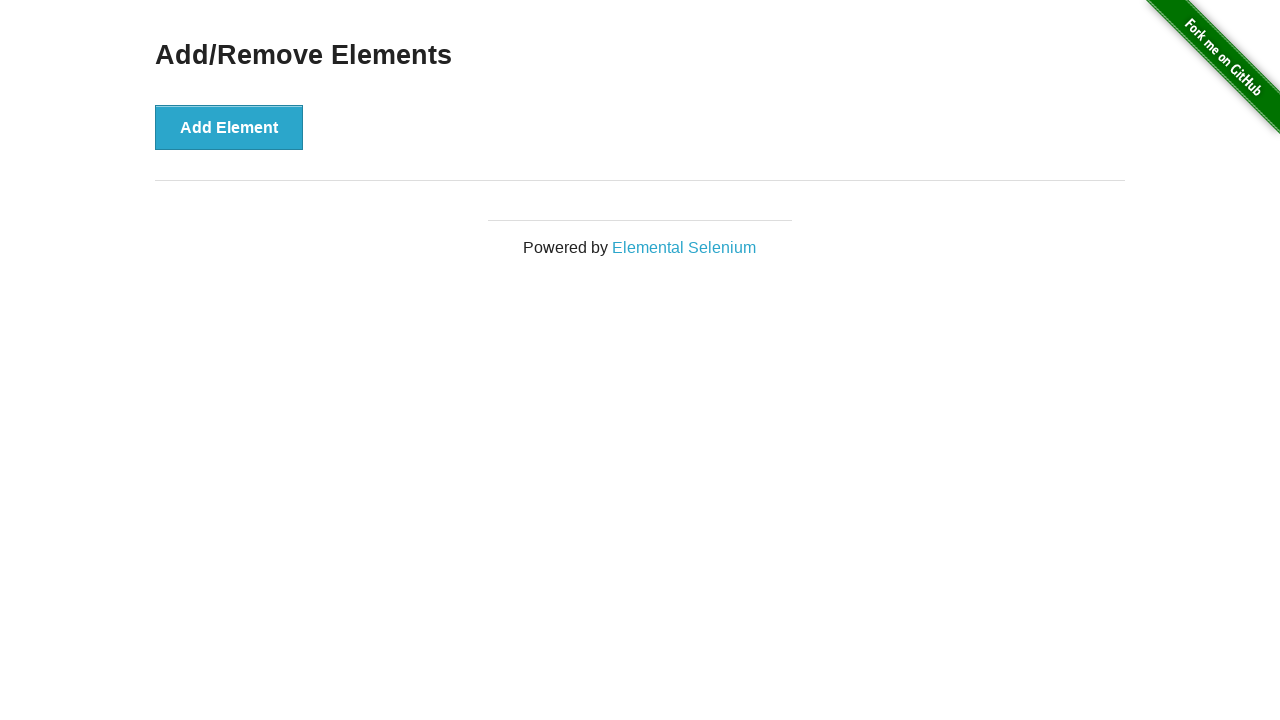

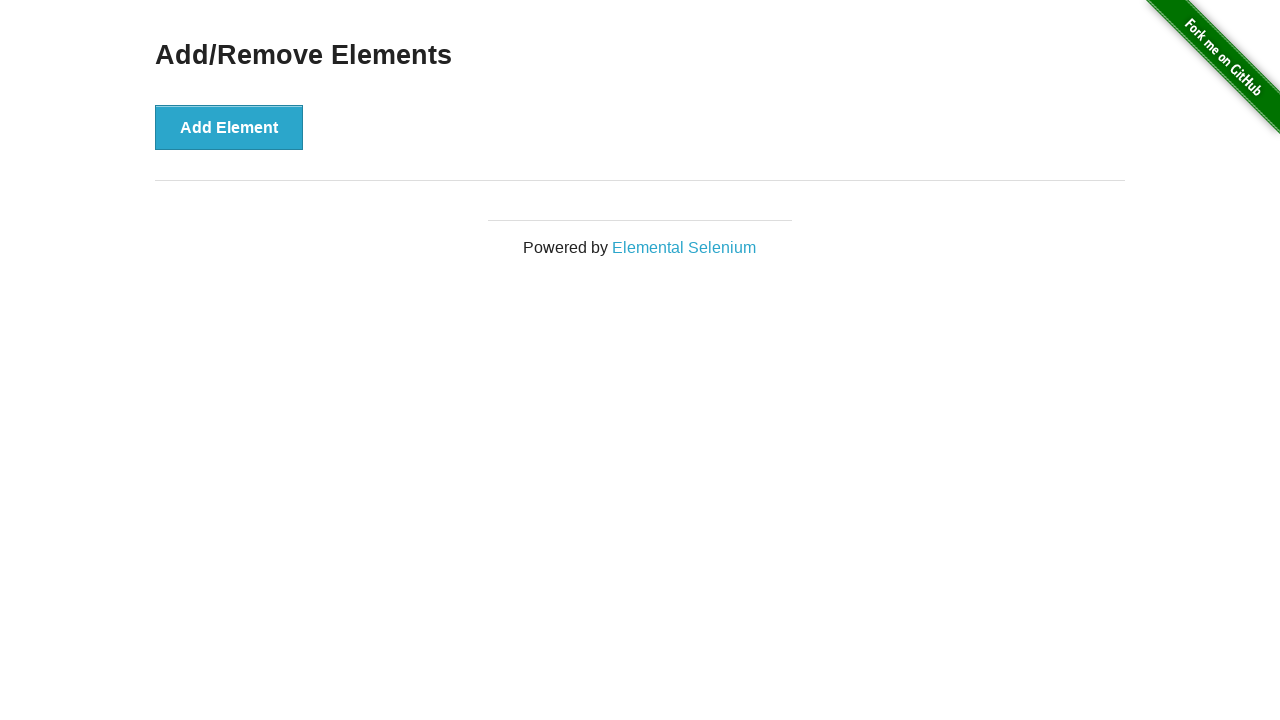